Tests the account registration flow on ParaBank demo site by filling out the registration form with personal details, generating a random username, and submitting to create a new account.

Starting URL: https://parabank.parasoft.com/parabank/register.htm

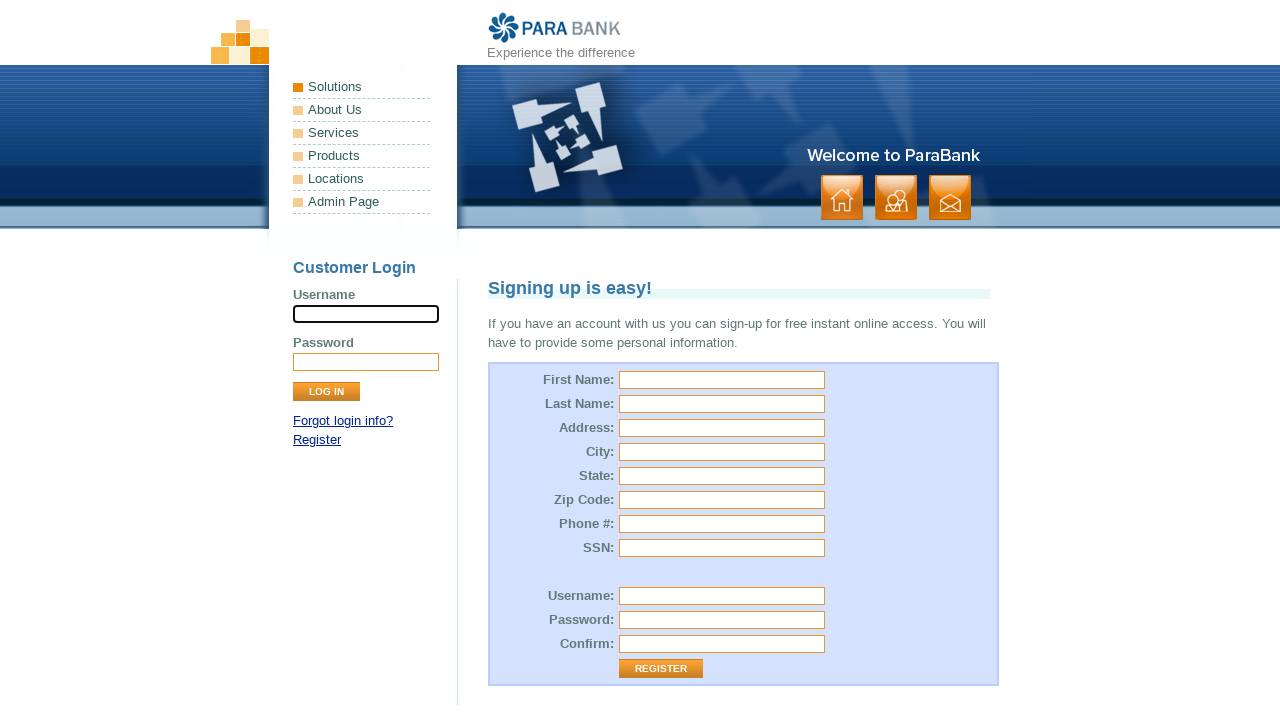

Generated random username: Test_16fk95u
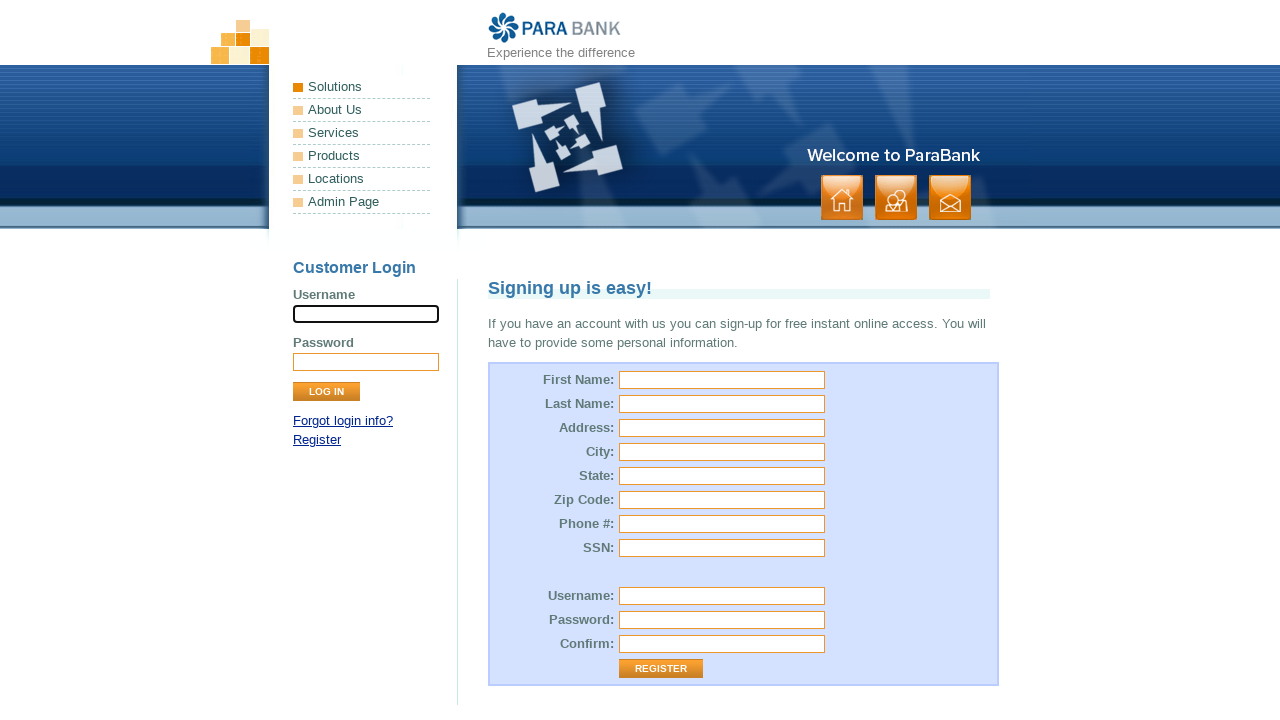

Filled first name field with 'Neko' on #customer\.firstName
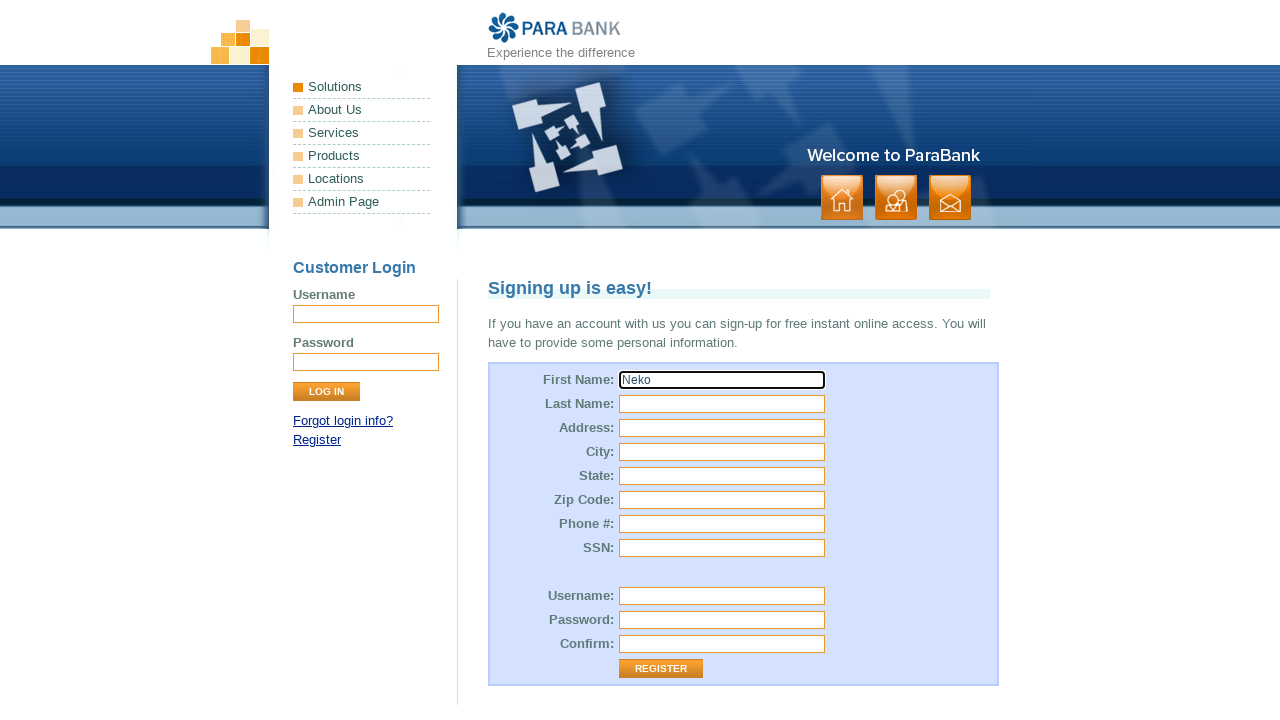

Filled last name field with 'Neko' on #customer\.lastName
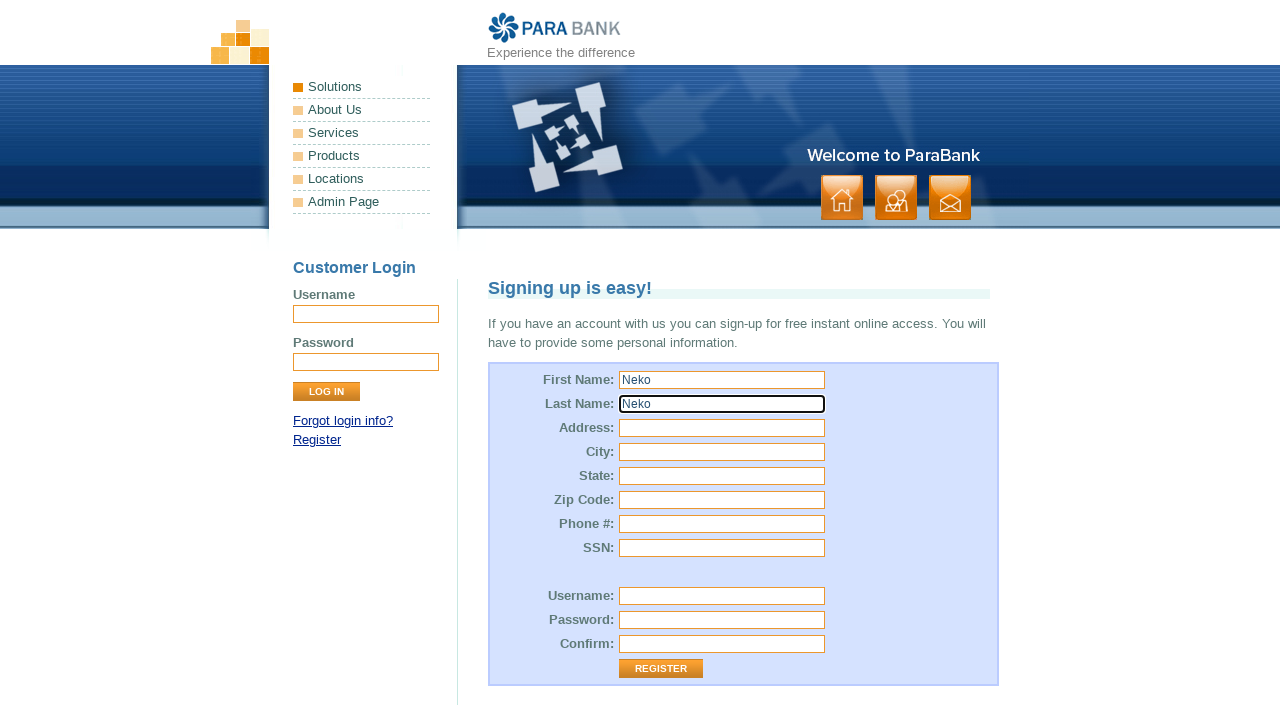

Filled street address field with 'Humska 22' on #customer\.address\.street
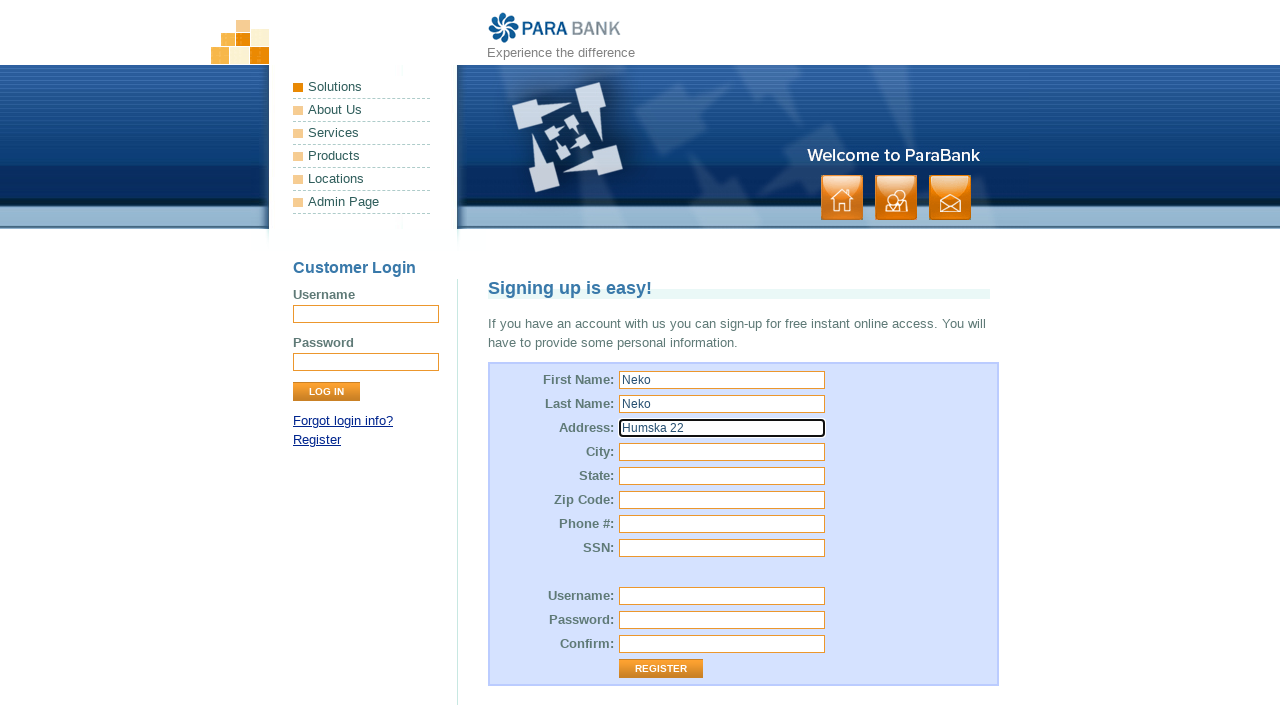

Filled city field with 'New York' on #customer\.address\.city
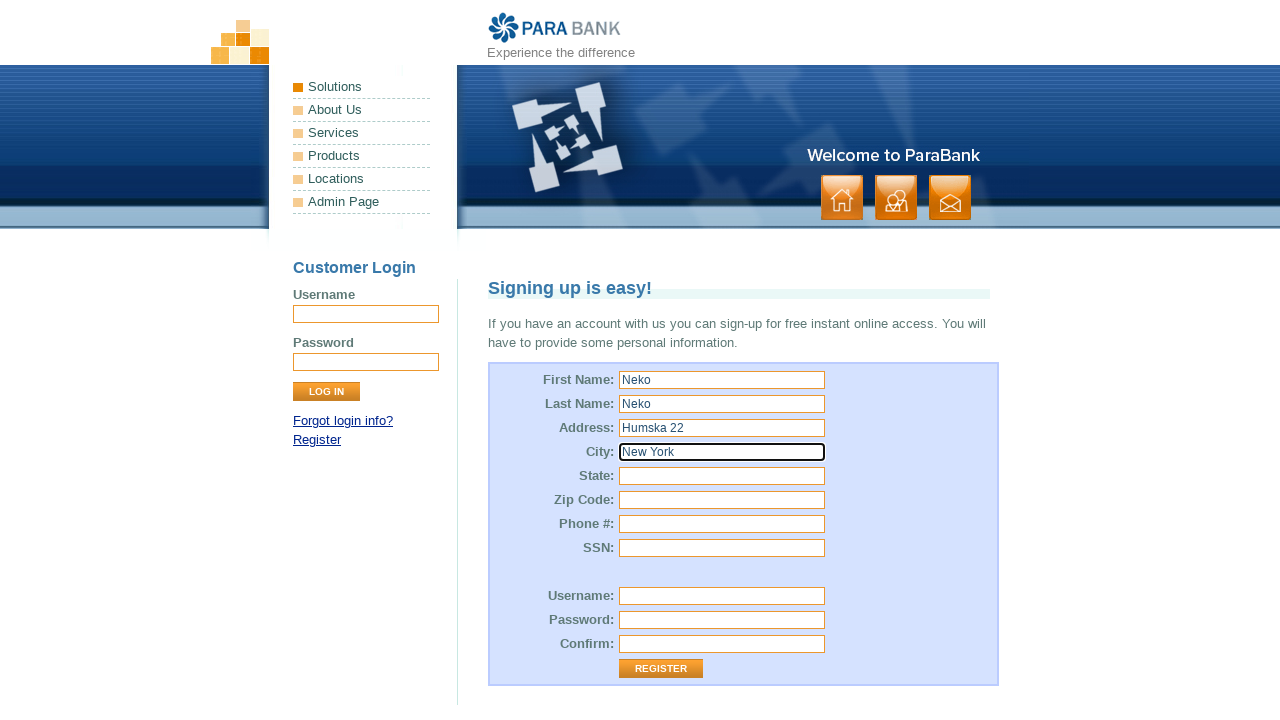

Filled state field with 'New York' on #customer\.address\.state
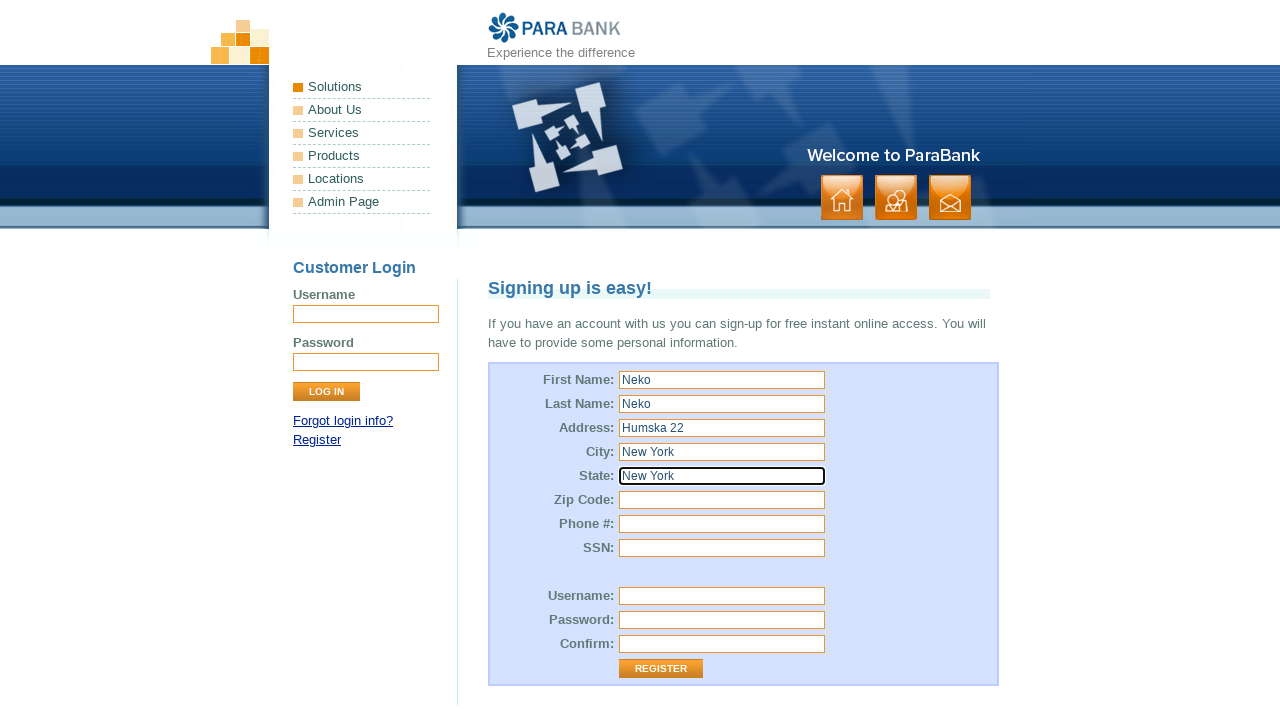

Filled zip code field with '11000' on #customer\.address\.zipCode
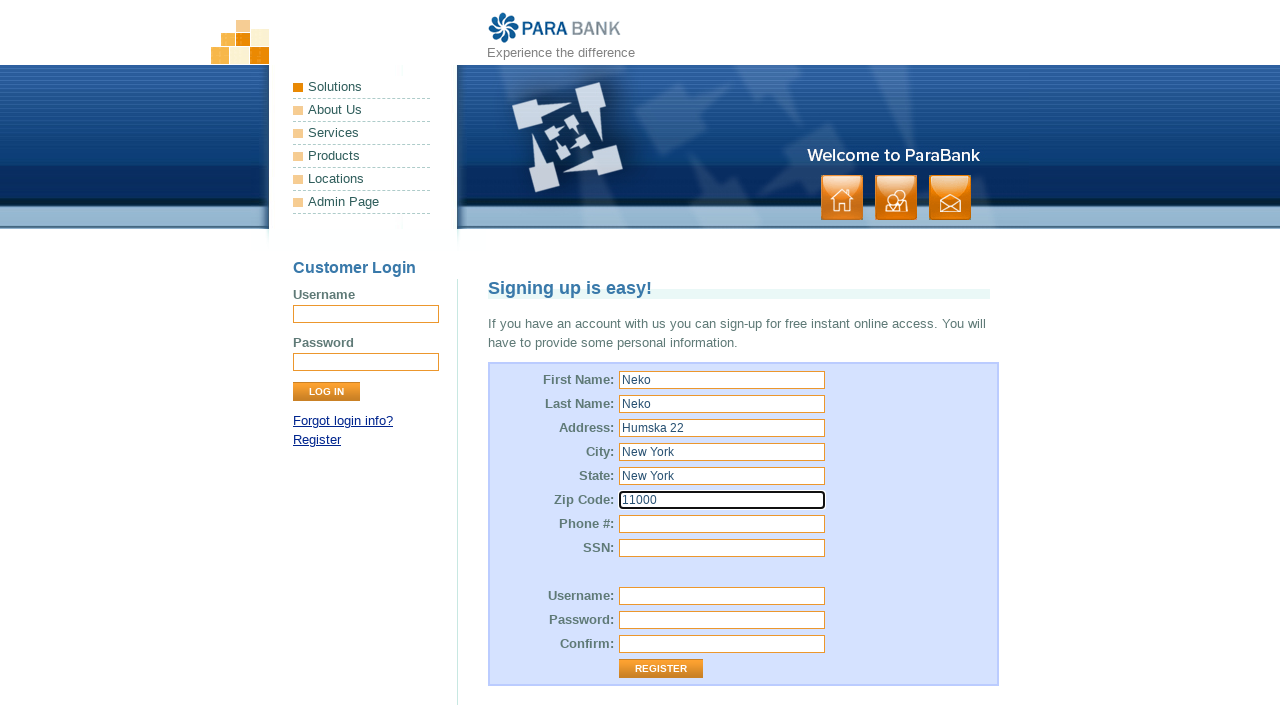

Filled phone number field with '0706534546' on #customer\.phoneNumber
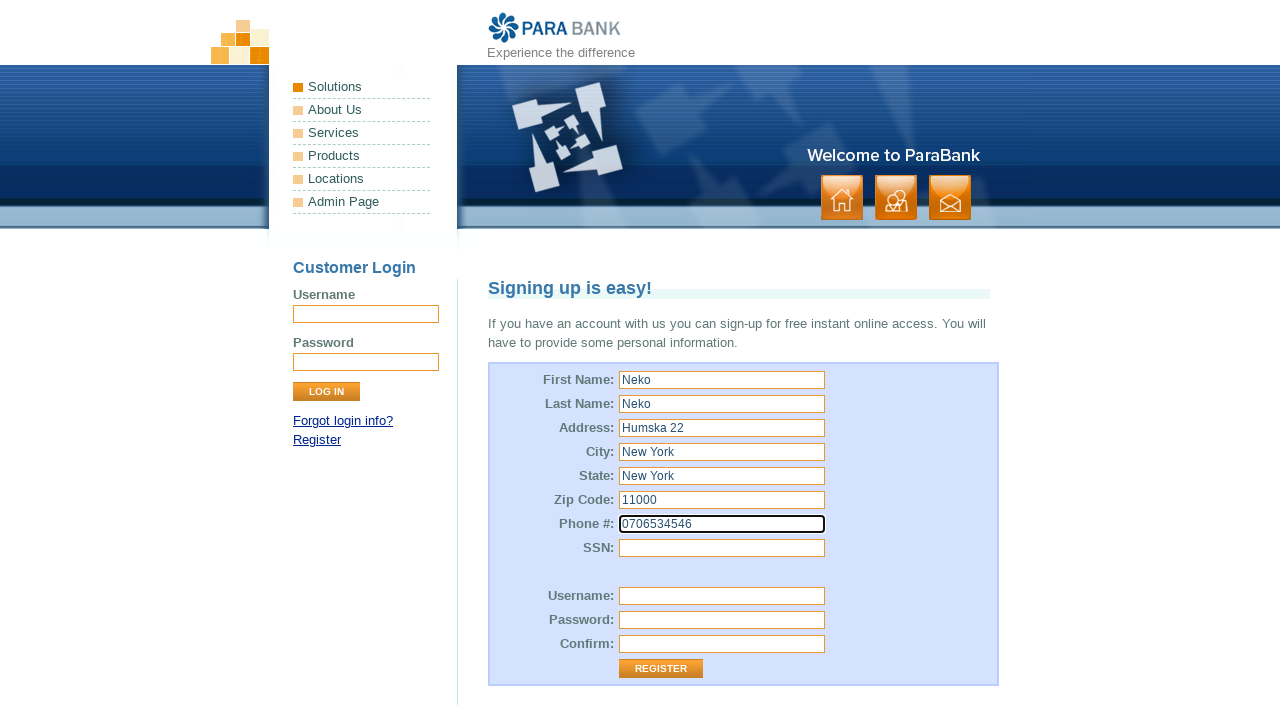

Filled SSN field with '123' on #customer\.ssn
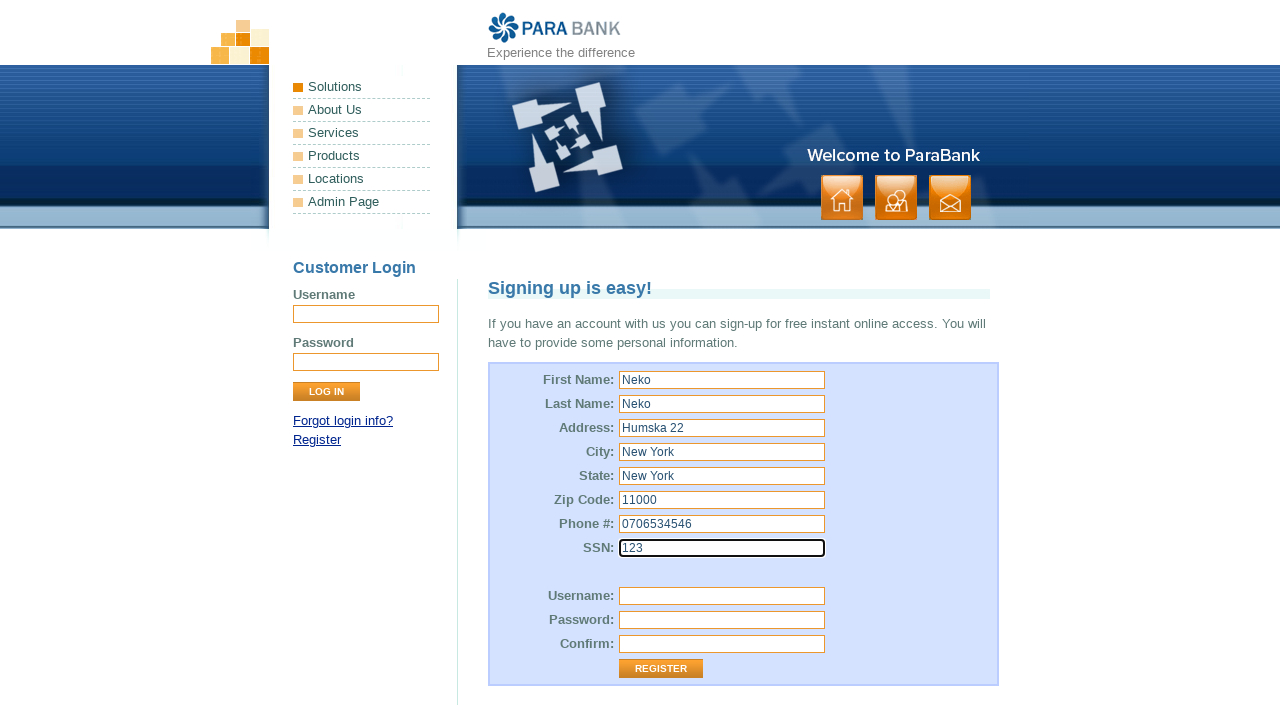

Filled username field with 'Test_16fk95u' on #customer\.username
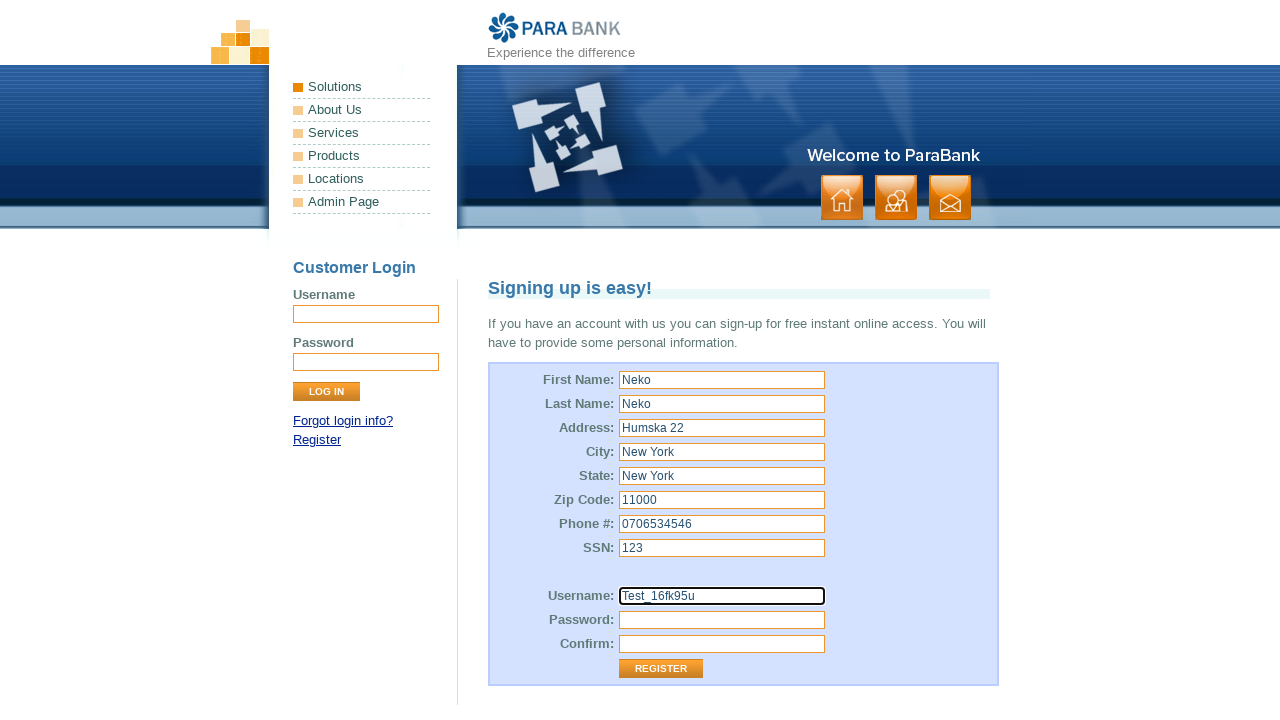

Filled password field on #customer\.password
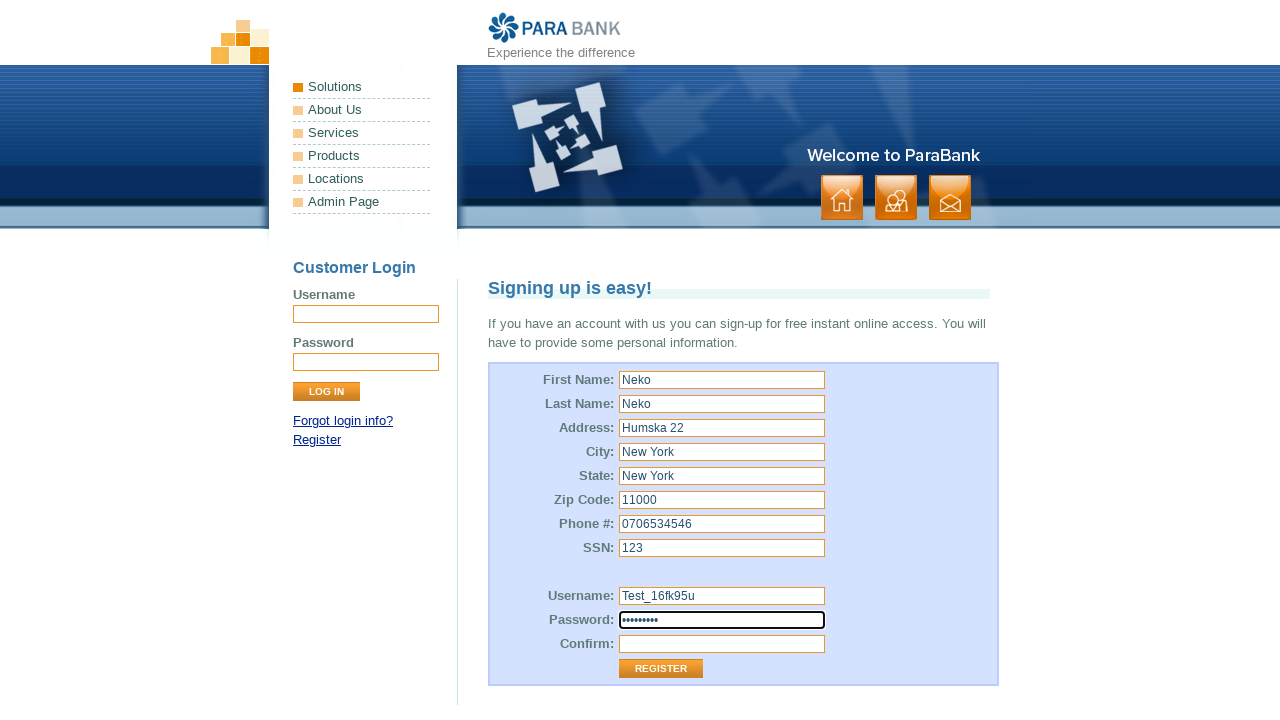

Filled password confirmation field on #repeatedPassword
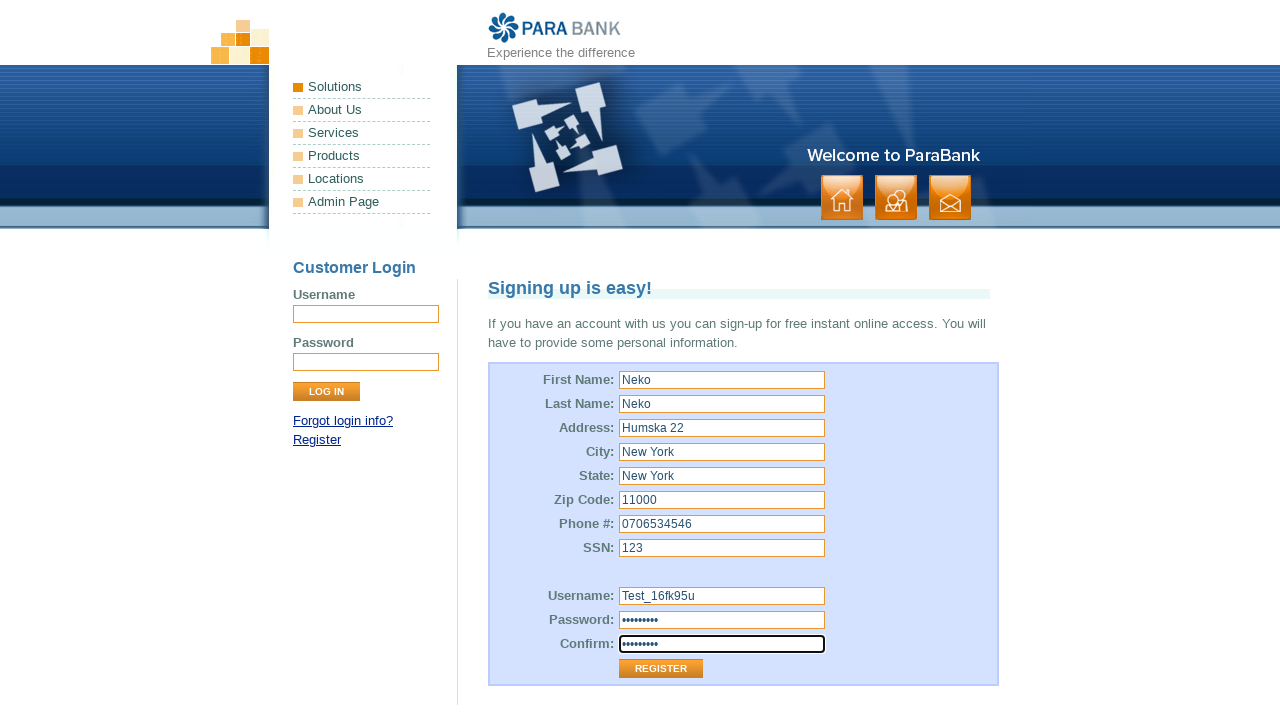

Clicked Register button to submit account creation form at (661, 669) on input[value='Register']
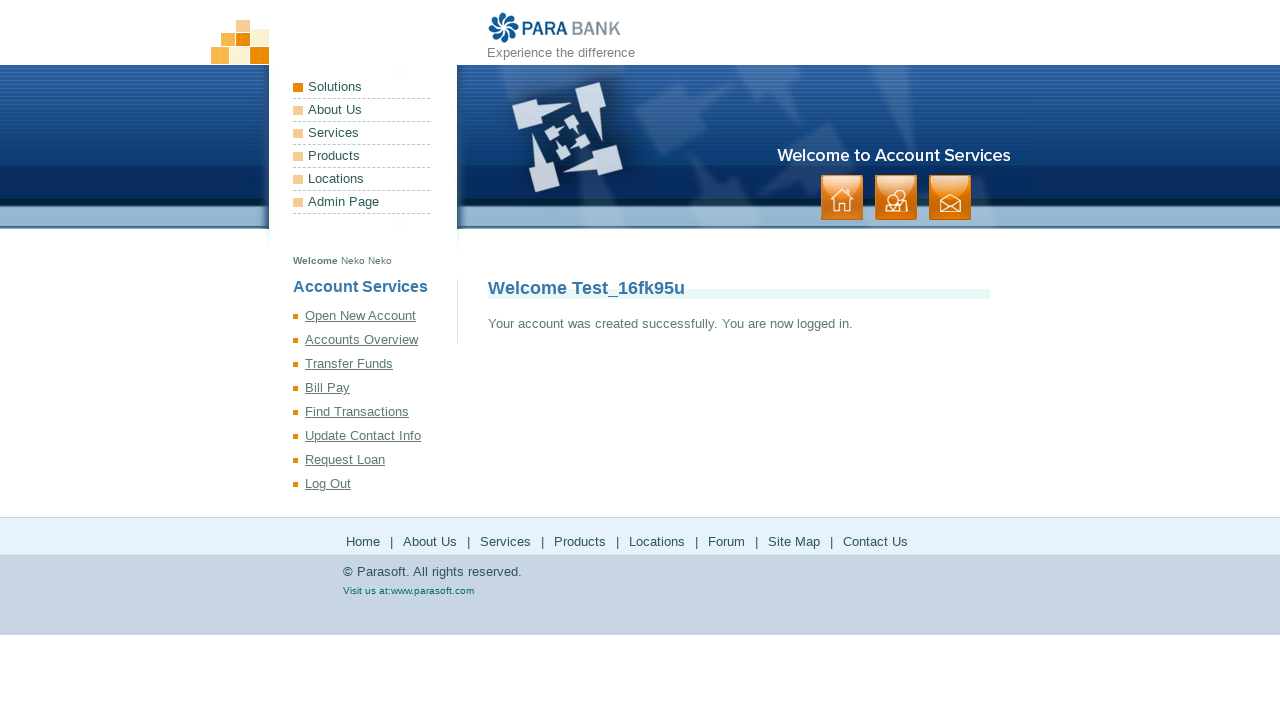

Account registration successful - welcome page displayed for user 'Test_16fk95u'
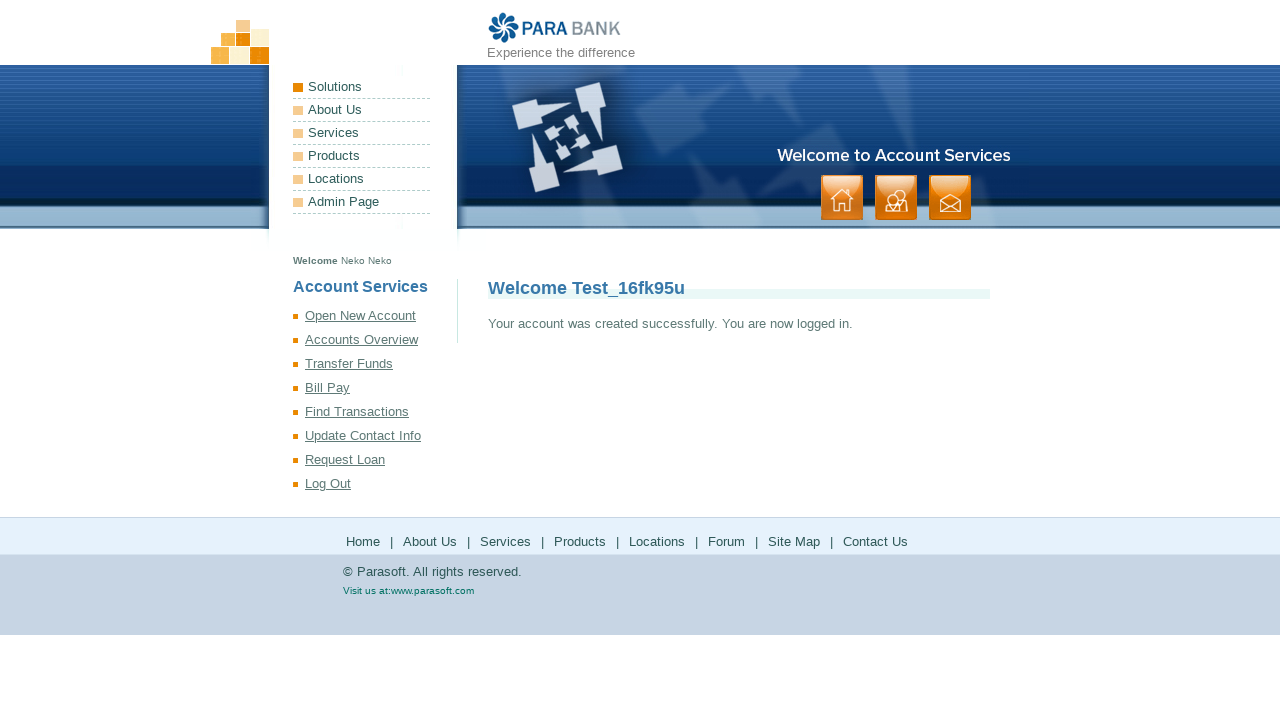

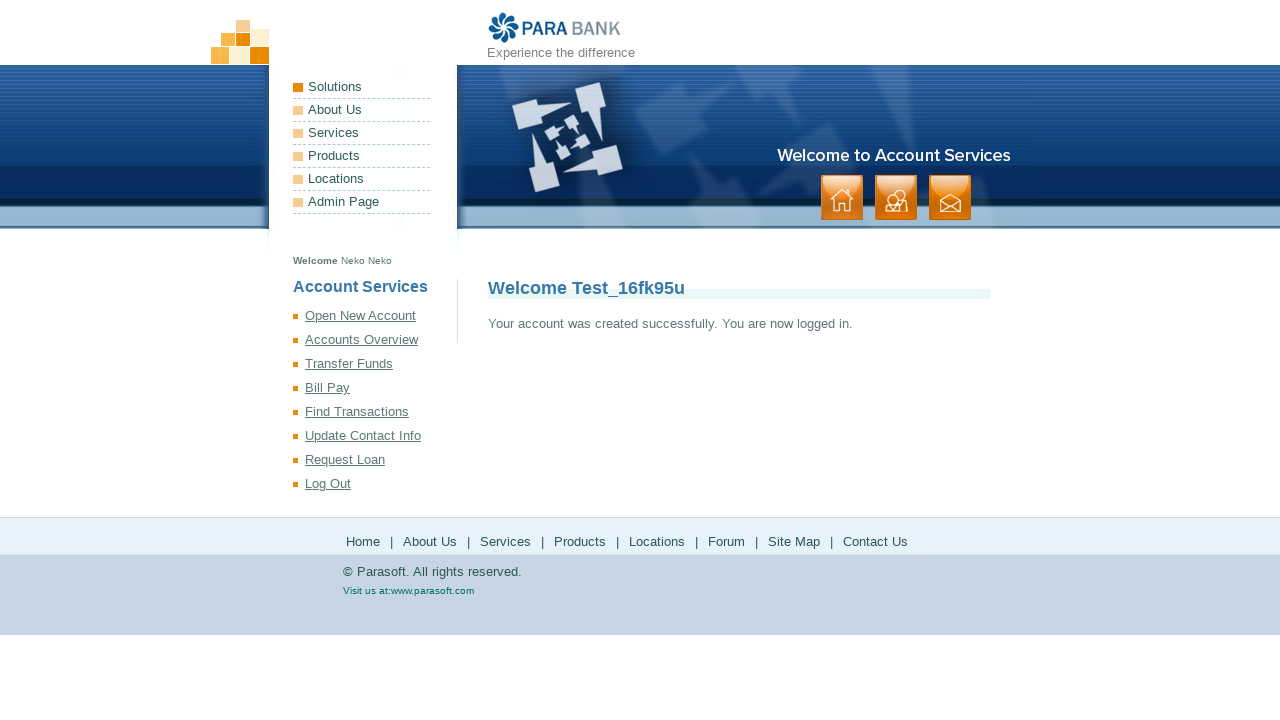